Tests various form elements on a practice automation page including selecting a radio button, choosing from a dropdown, checking a checkbox, entering a name, and handling a confirmation alert dialog.

Starting URL: https://rahulshettyacademy.com/AutomationPractice/

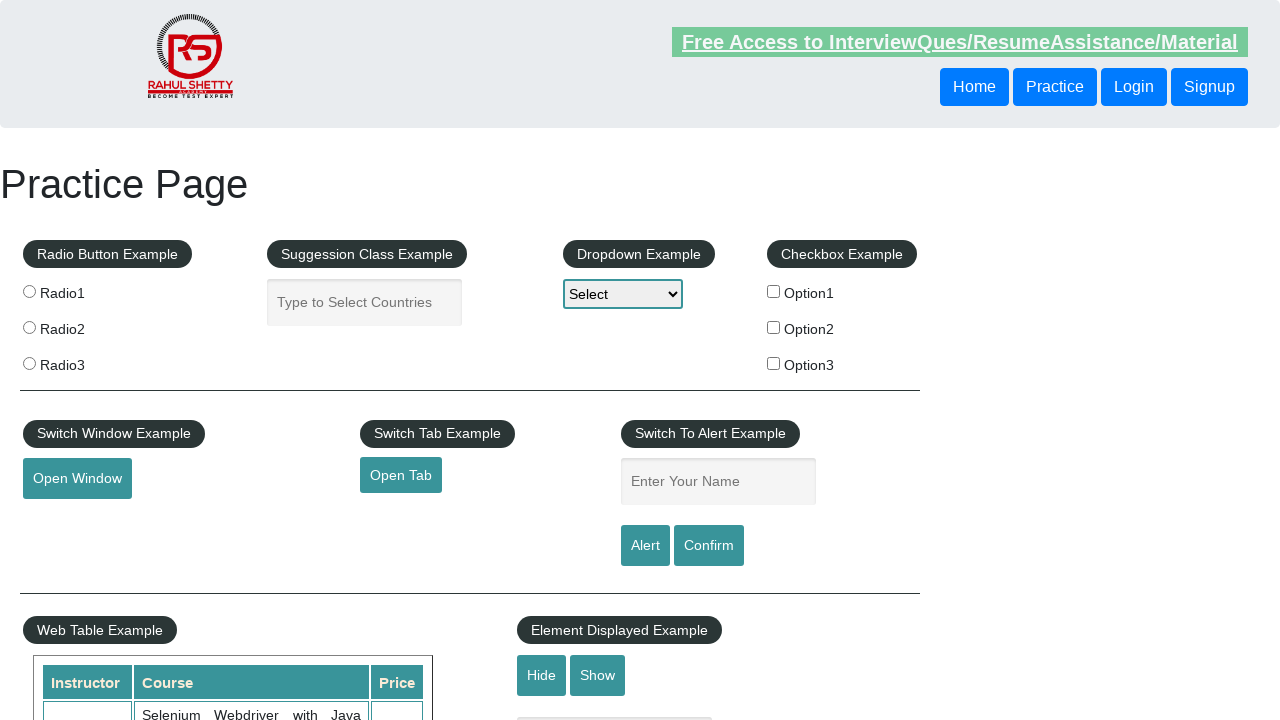

Clicked radio button 2 at (29, 327) on input[value='radio2']
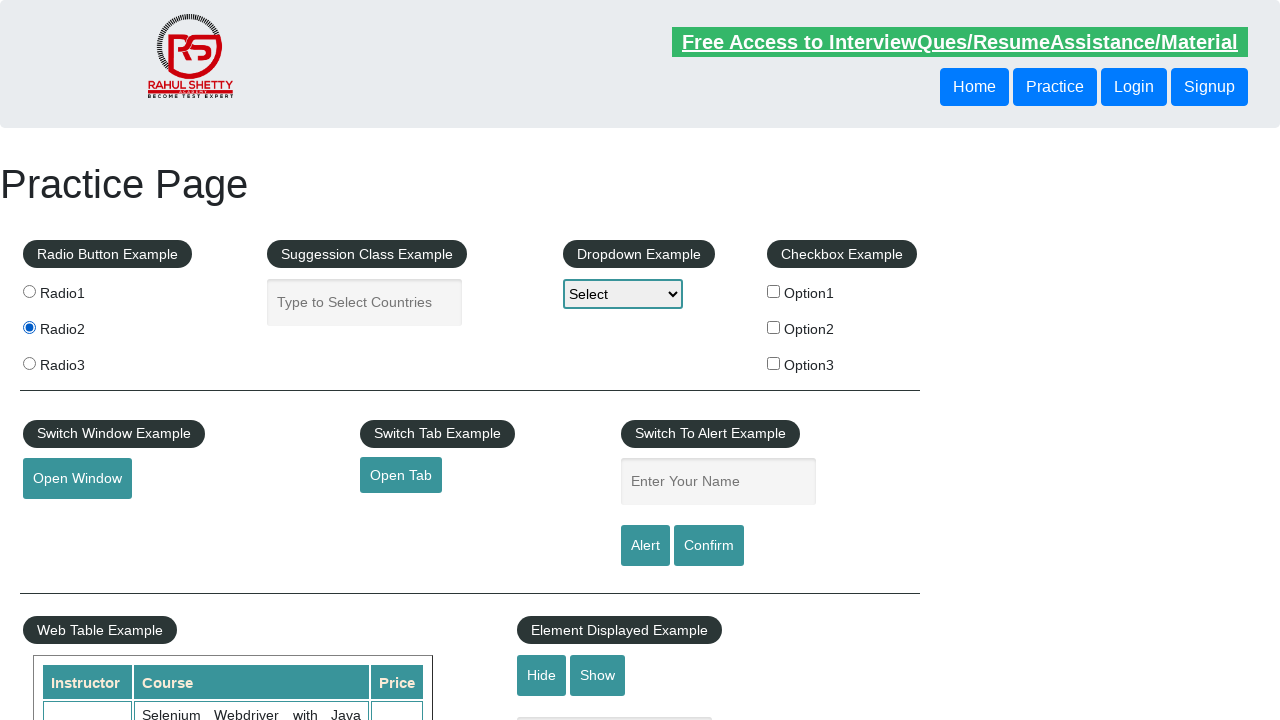

Selected Option2 from dropdown on #dropdown-class-example
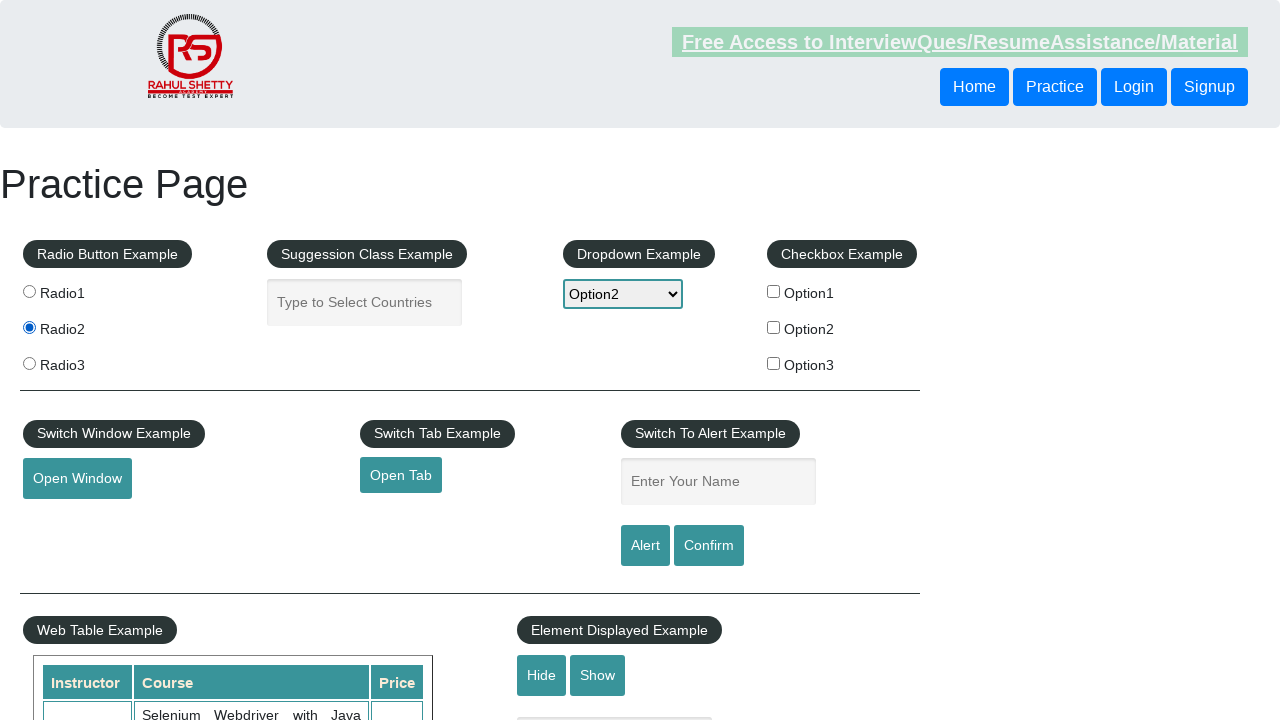

Clicked checkbox option 3 at (774, 363) on #checkBoxOption3
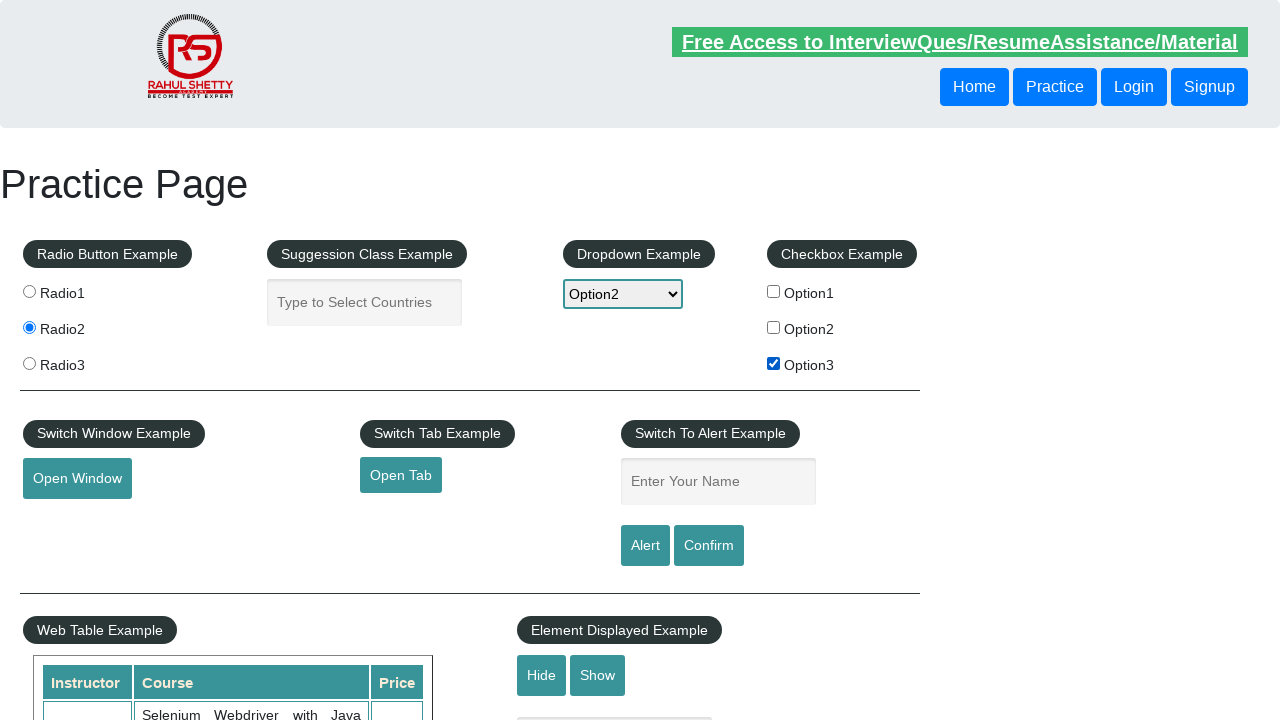

Verified checkbox option 3 is selected
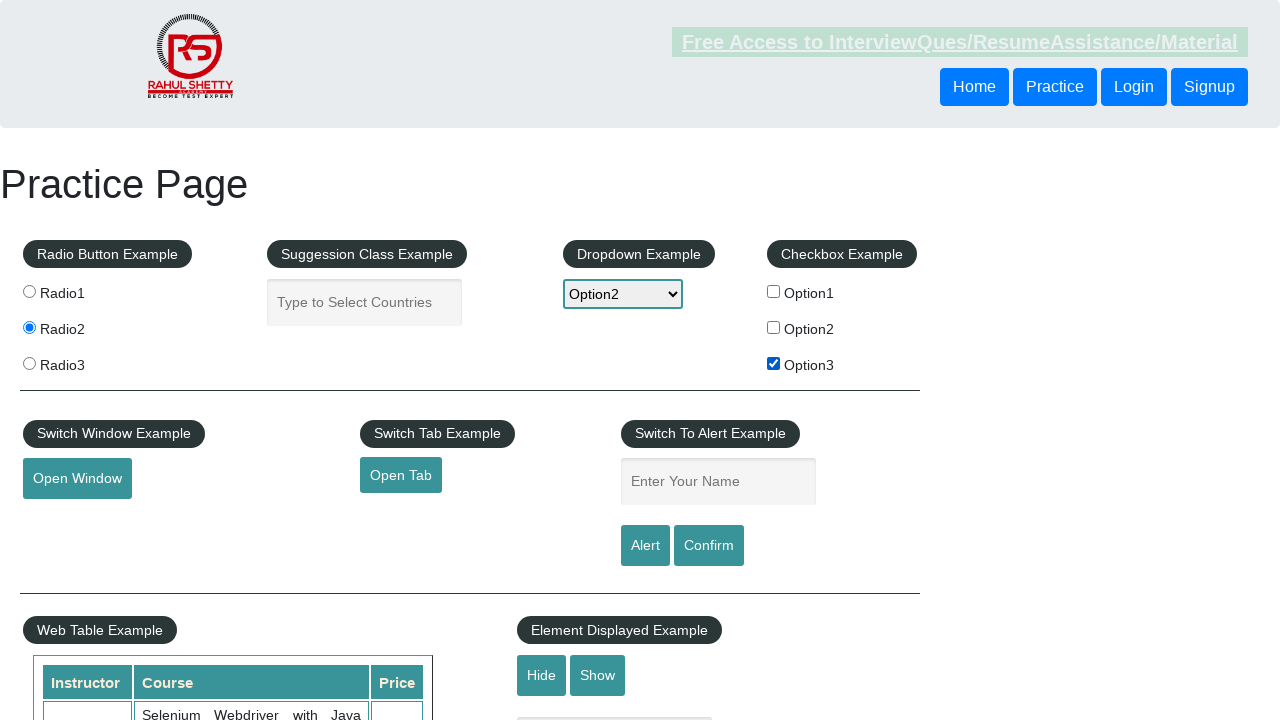

Filled name field with 'shamily' on #name
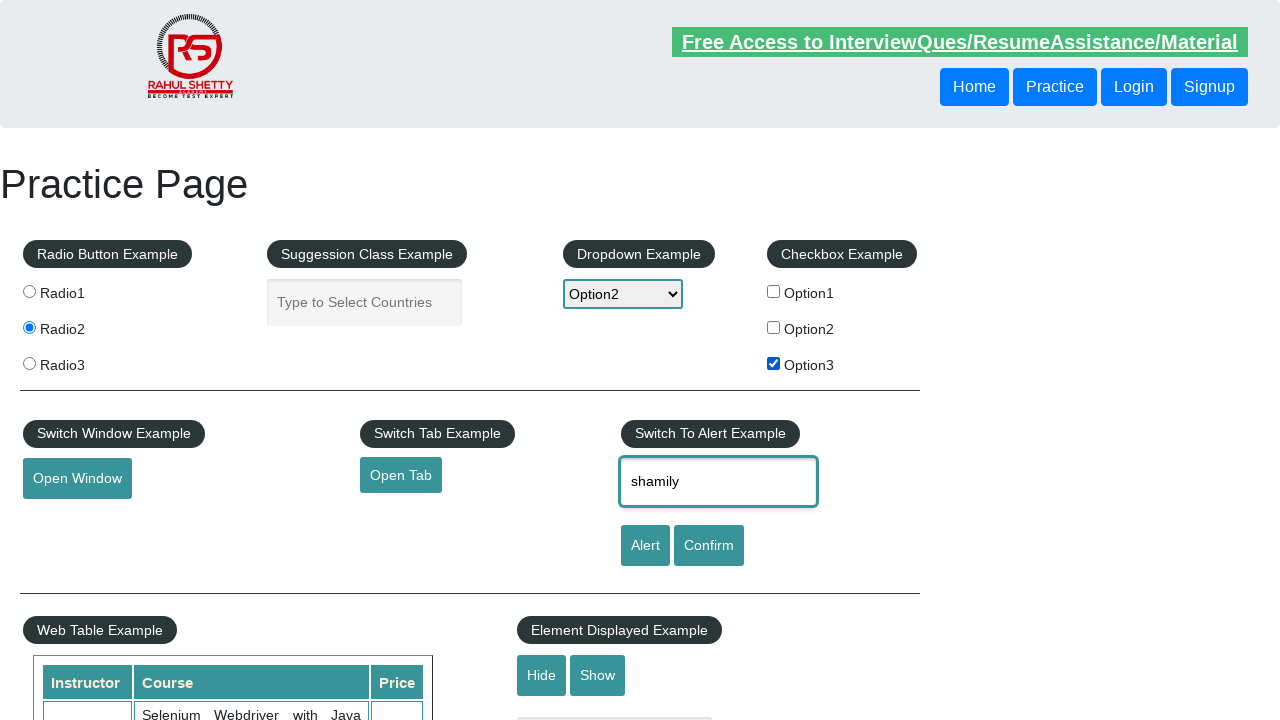

Clicked confirm button at (709, 546) on #confirmbtn
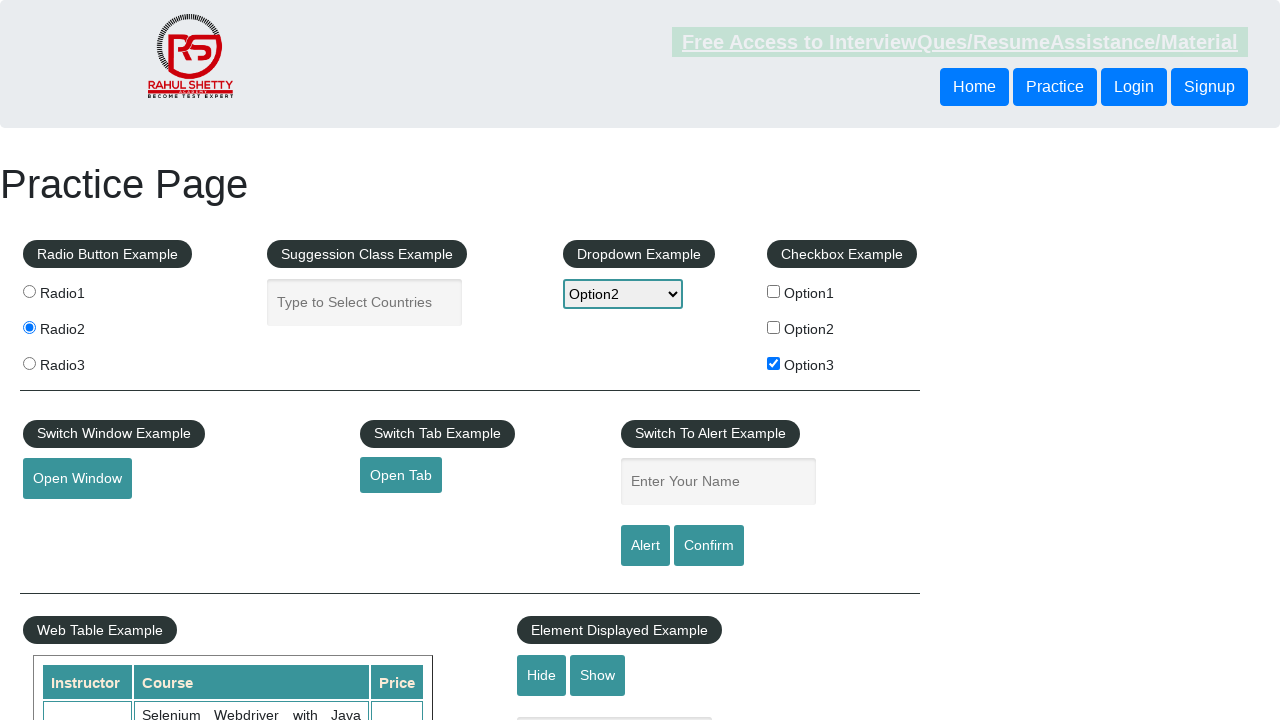

Set up dialog handler to dismiss confirmation alert
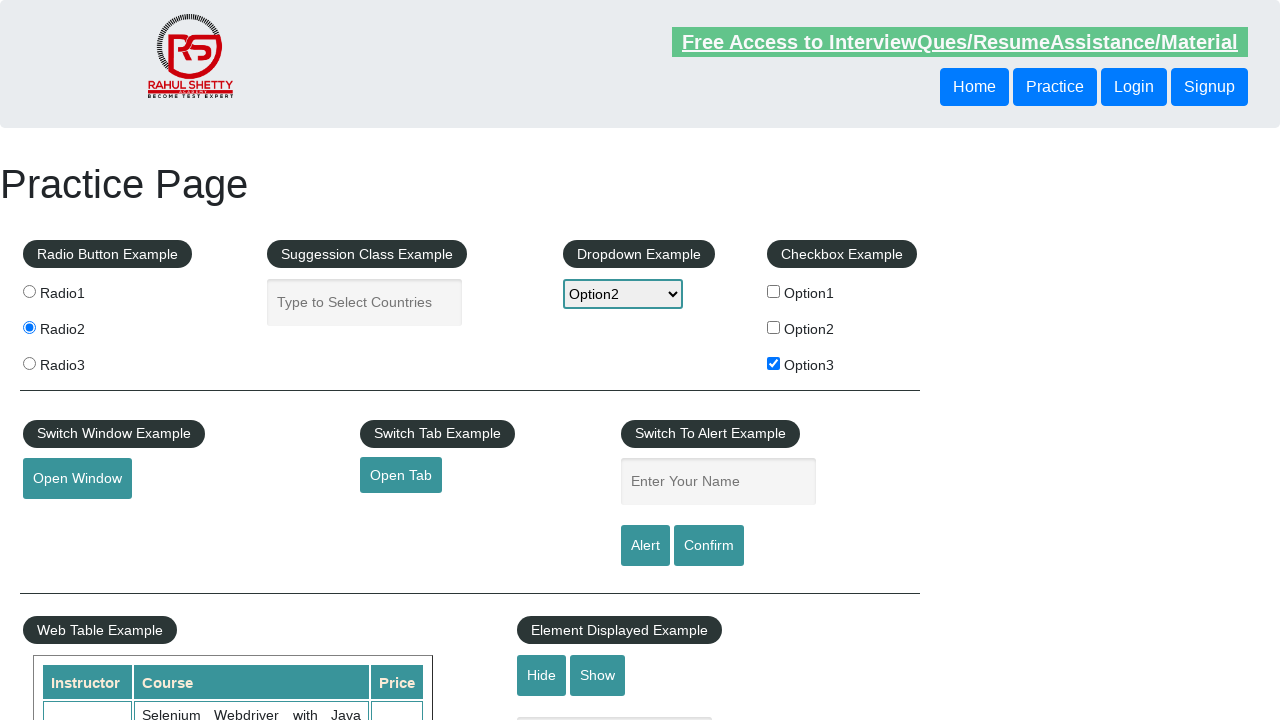

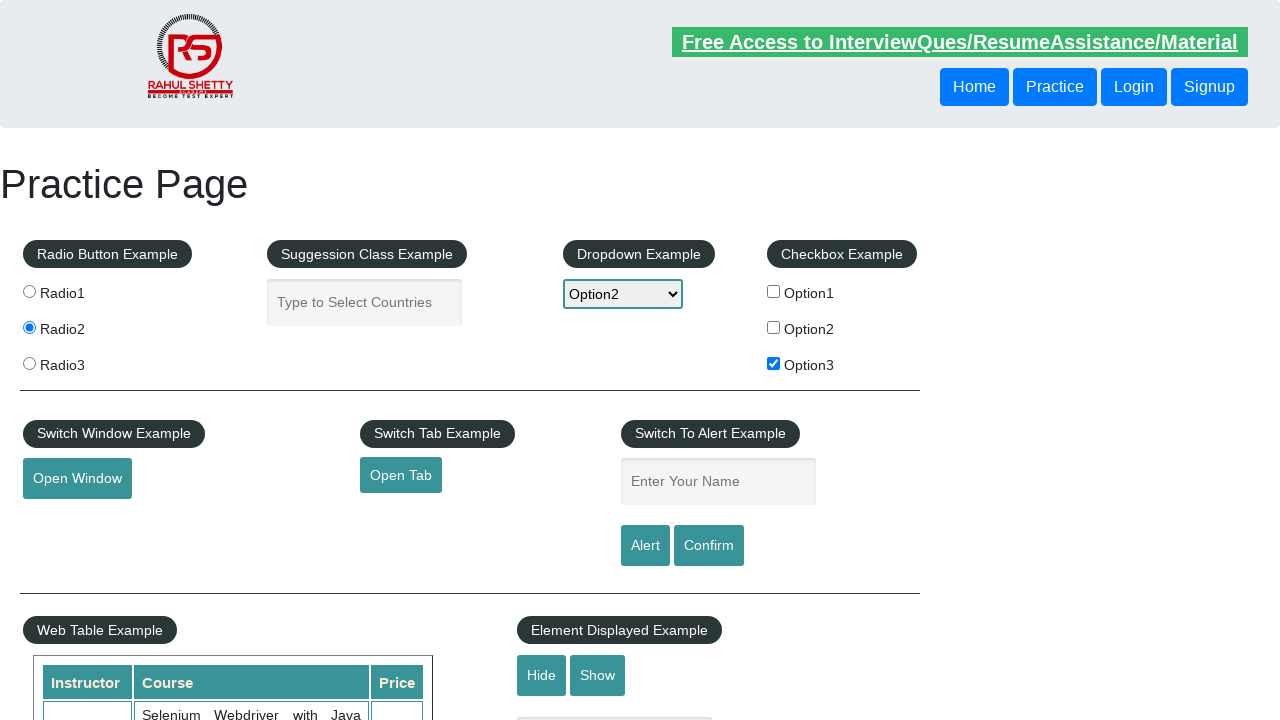